Tests JavaScript alert functionality on a demo site by clicking buttons to trigger confirm and prompt dialogs, then dismissing and accepting them.

Starting URL: http://demo.automationtesting.in/Alerts.html

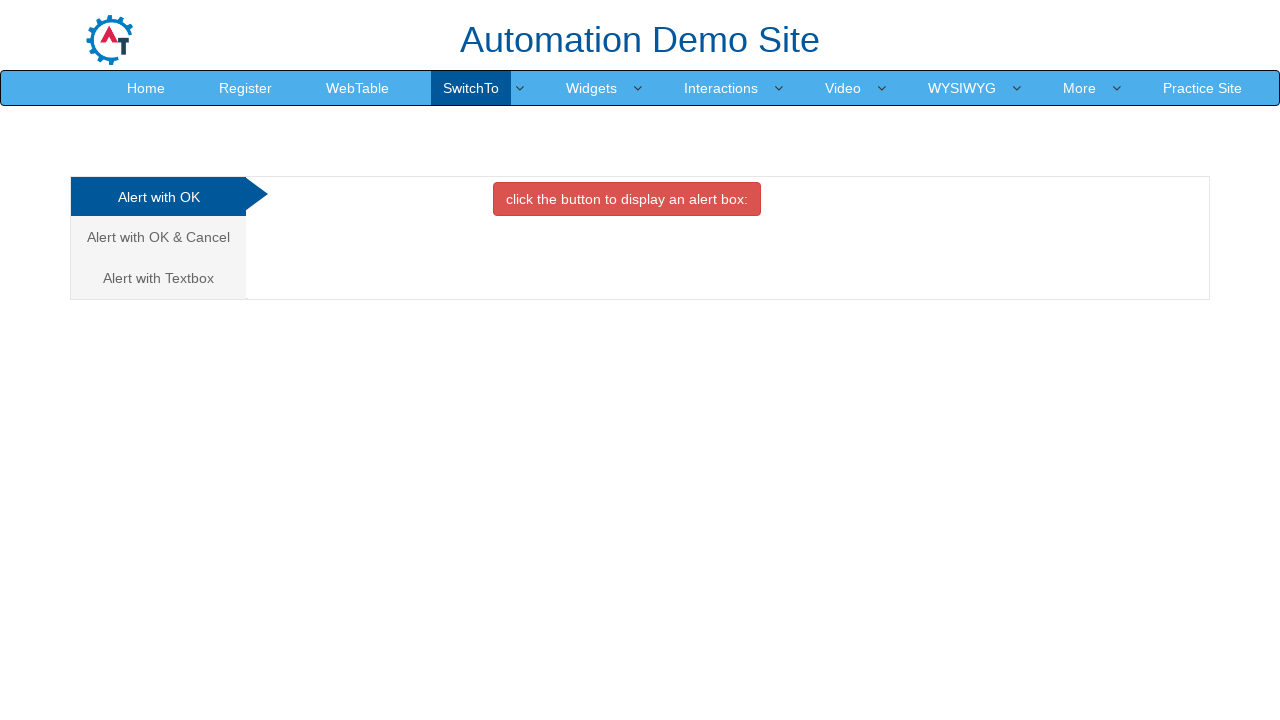

Clicked on 'Alert with OK & Cancel' tab at (158, 237) on xpath=//a[contains(text(),'Alert with OK & Cancel')]
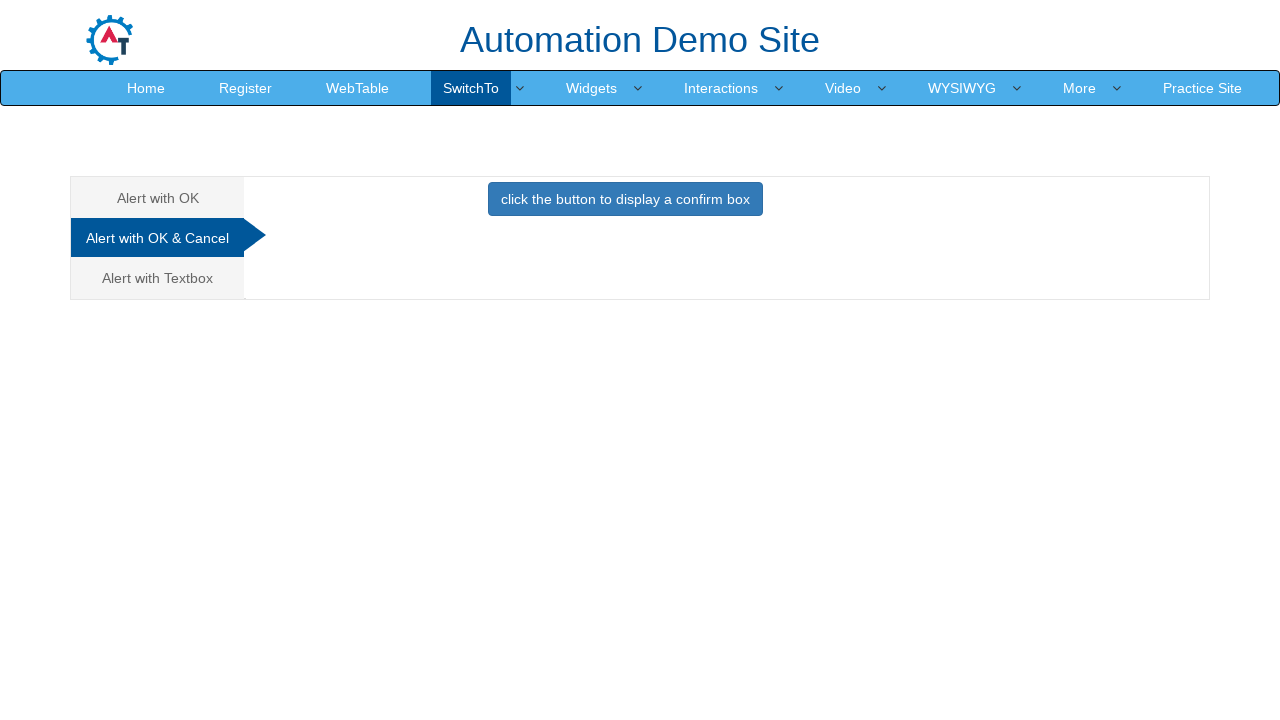

Clicked button to display confirm box at (625, 199) on xpath=//button[contains(text(),'click the button to display a confirm box')]
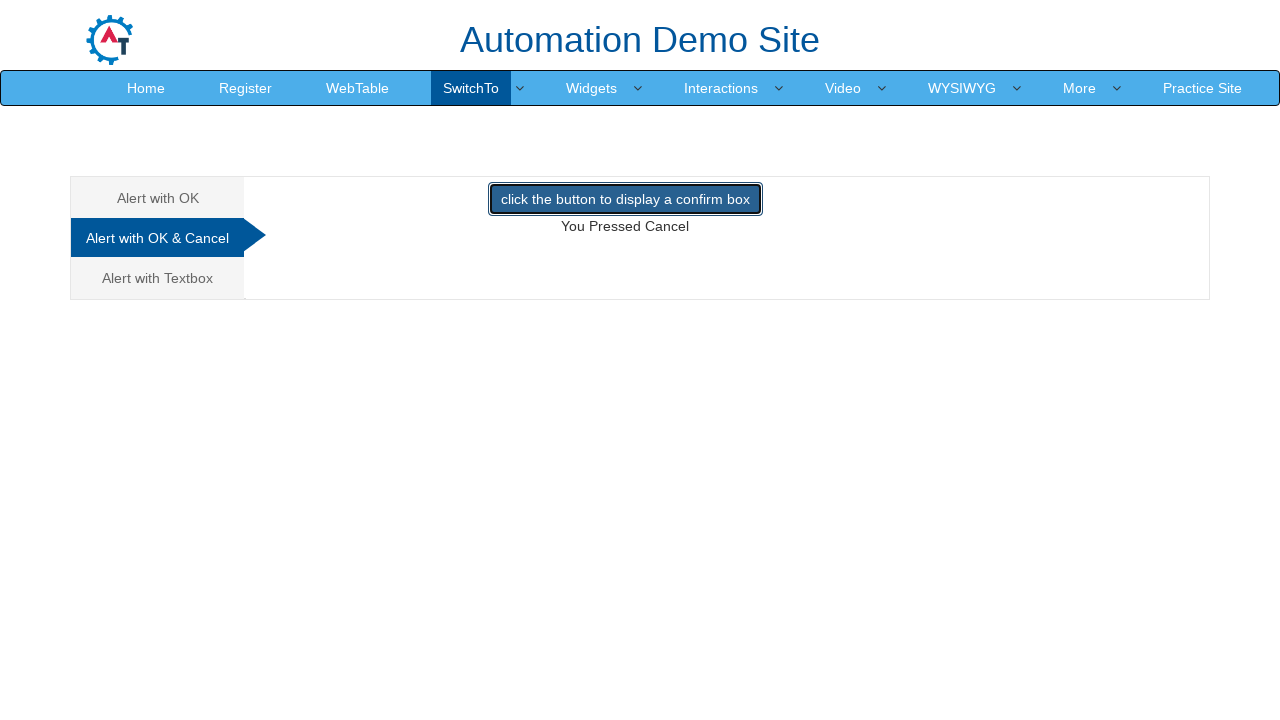

Set up dialog handler to dismiss confirm dialog
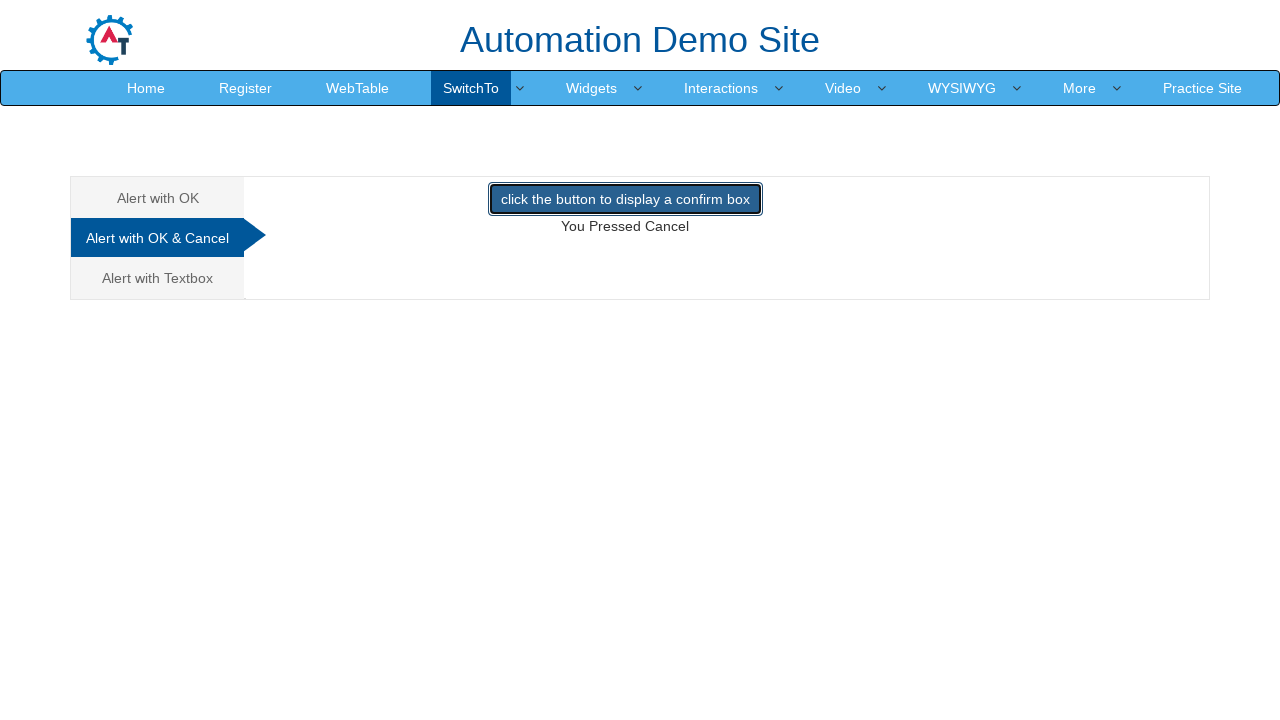

Waited for confirm dialog to complete
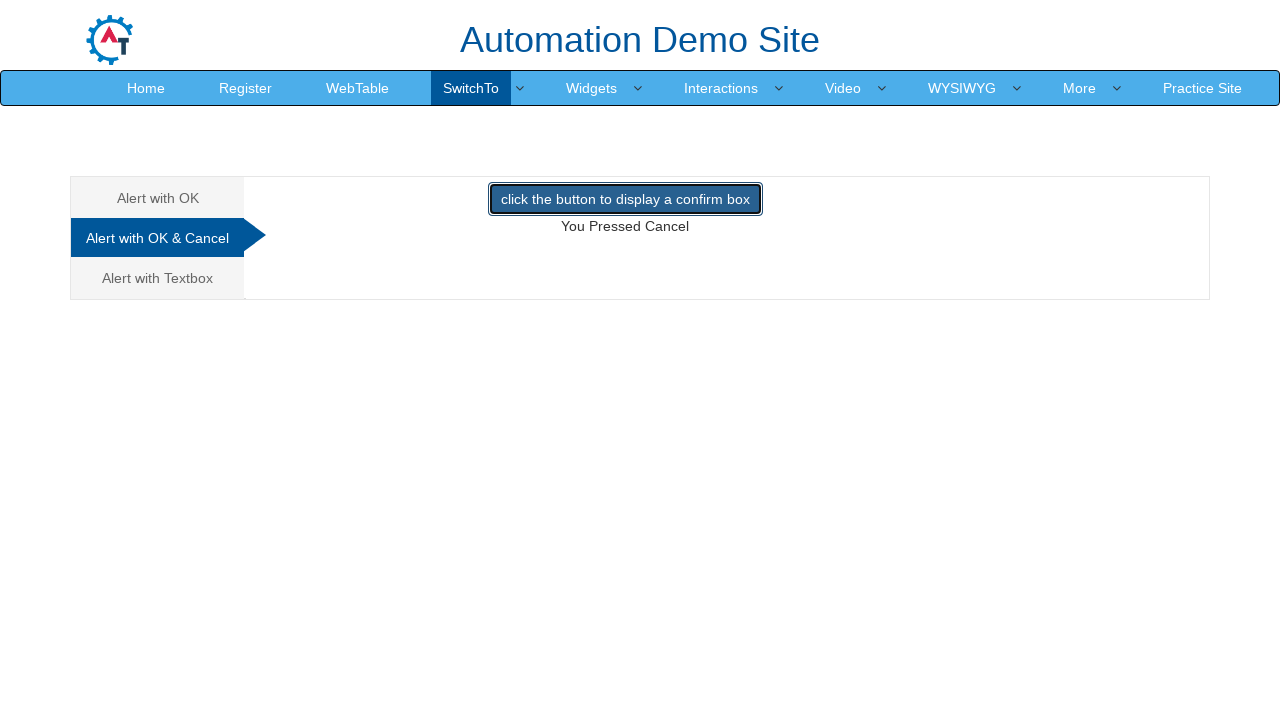

Clicked on 'Alert with Textbox' tab at (158, 278) on xpath=//a[contains(text(),'Alert with Textbox')]
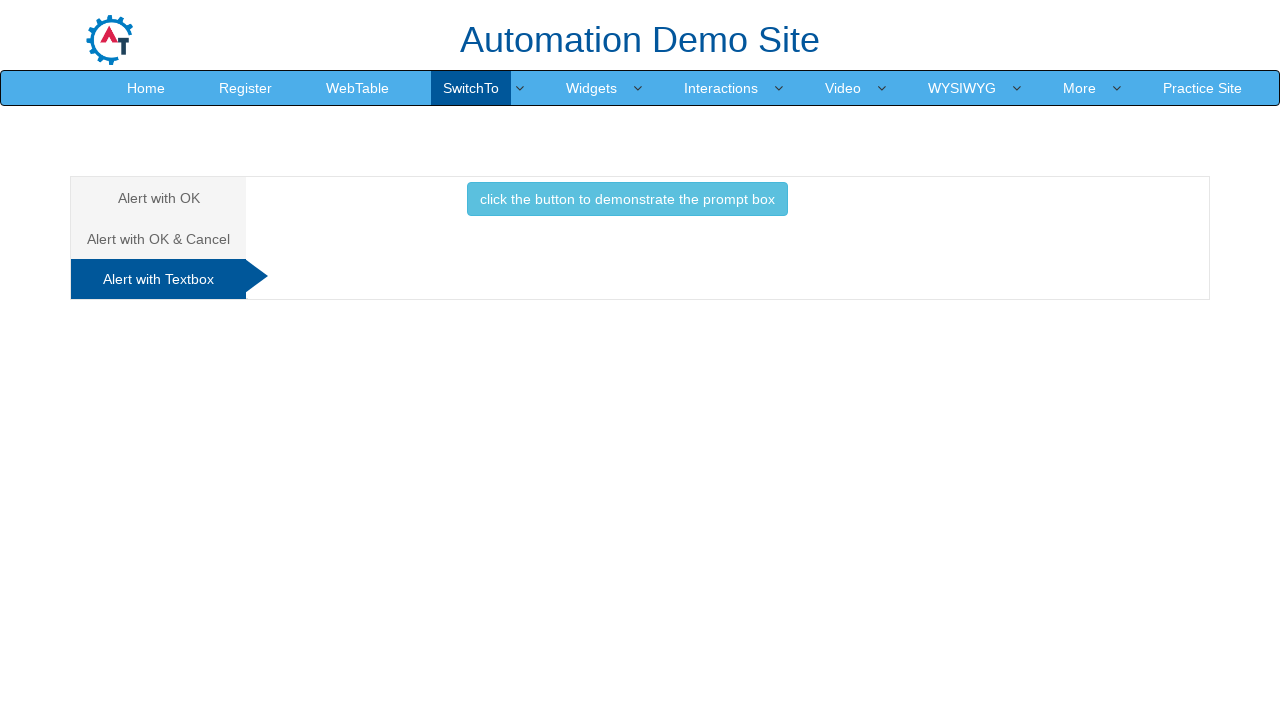

Clicked button to display prompt box at (627, 199) on xpath=//button[contains(text(),'click the button to demonstrate the prompt box')
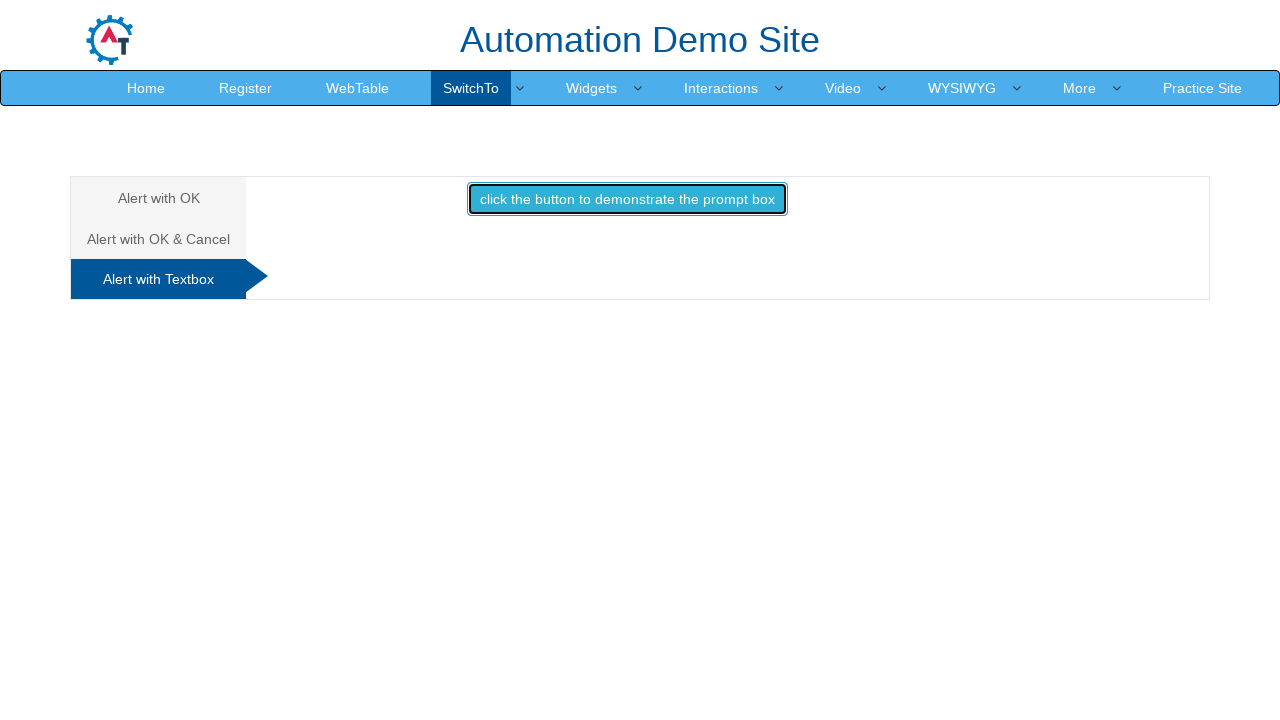

Set up dialog handler to accept prompt dialog
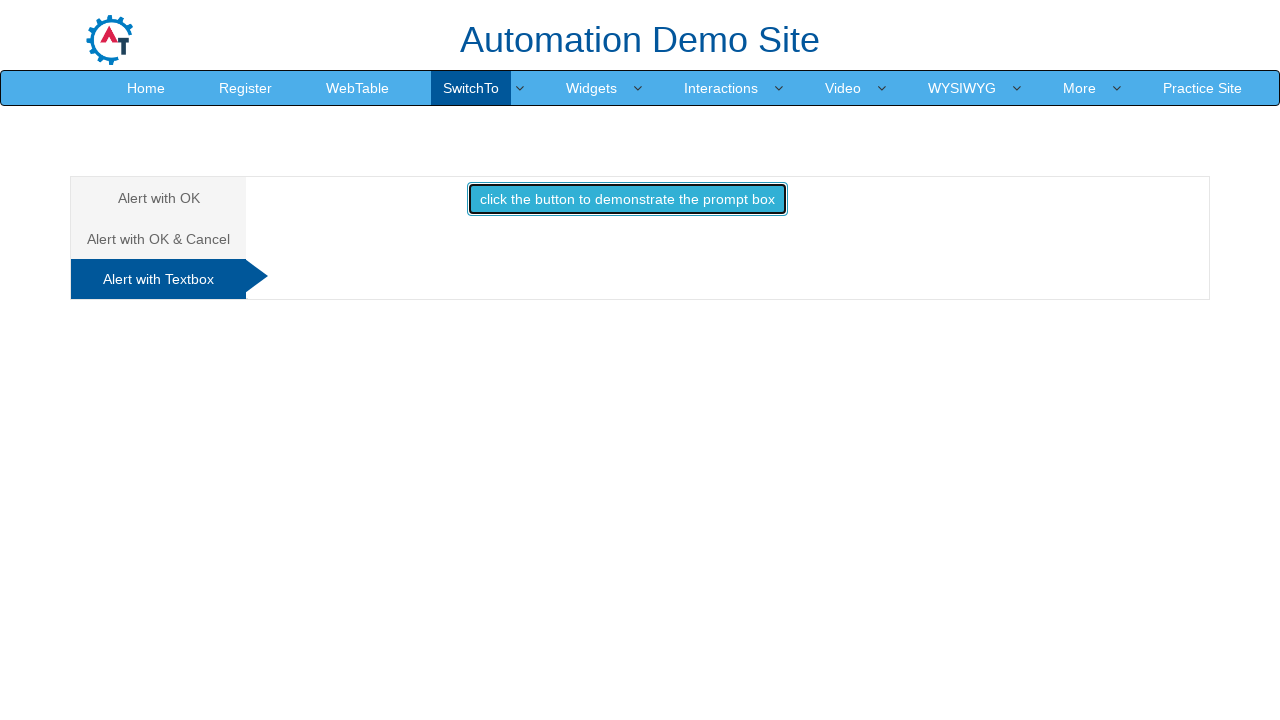

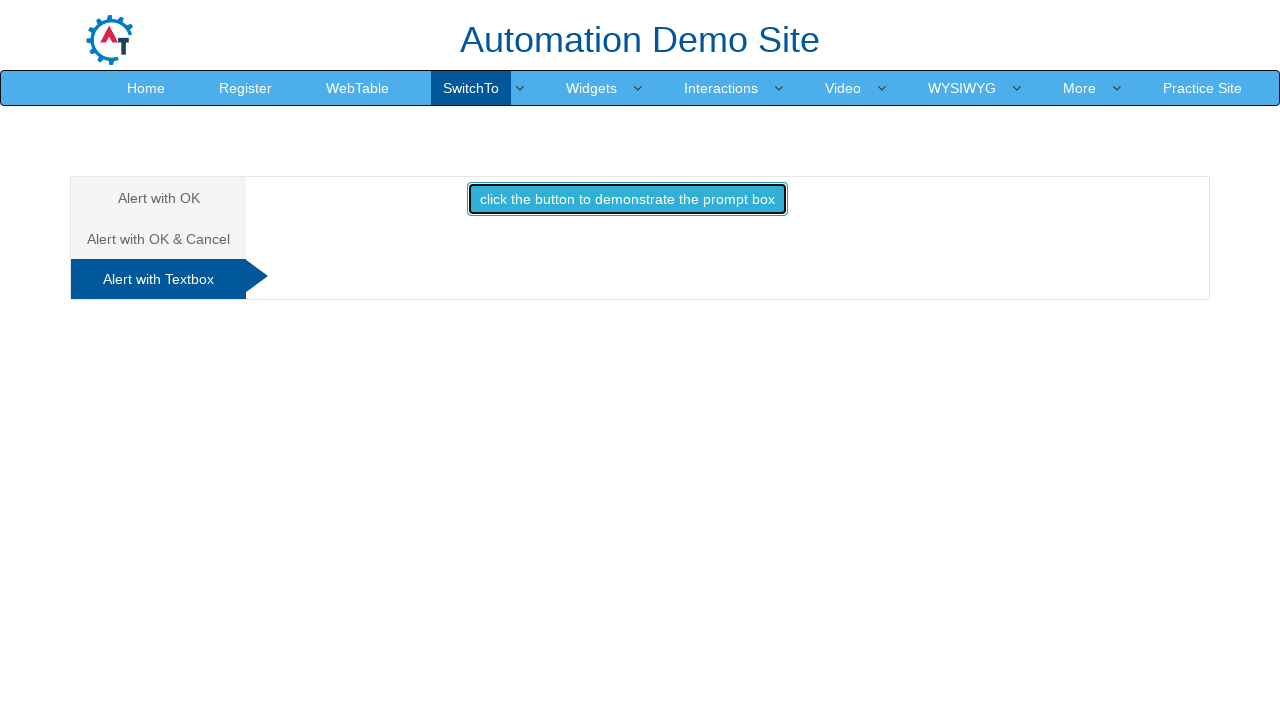